Tests adding a todo item to a sample todo application by entering text in the input field and pressing Enter, then verifying the todo was added

Starting URL: https://lambdatest.github.io/sample-todo-app/

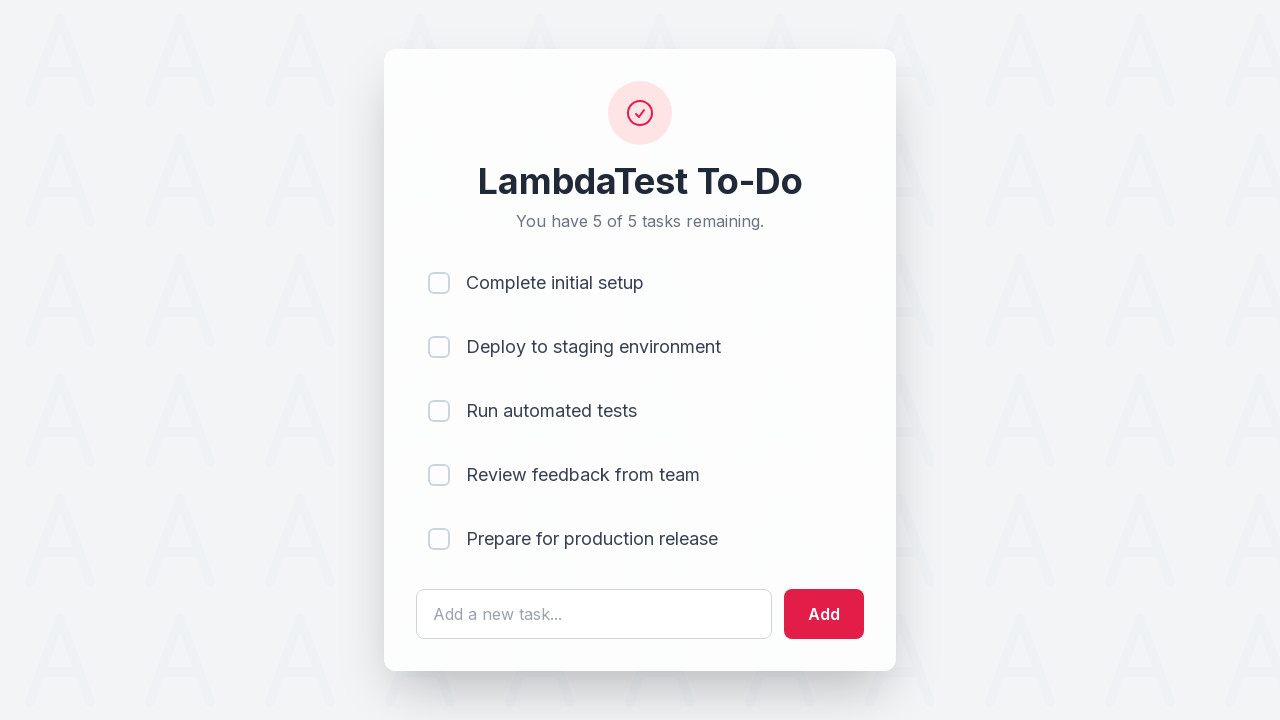

Filled todo input field with 'Learn Selenium' on #sampletodotext
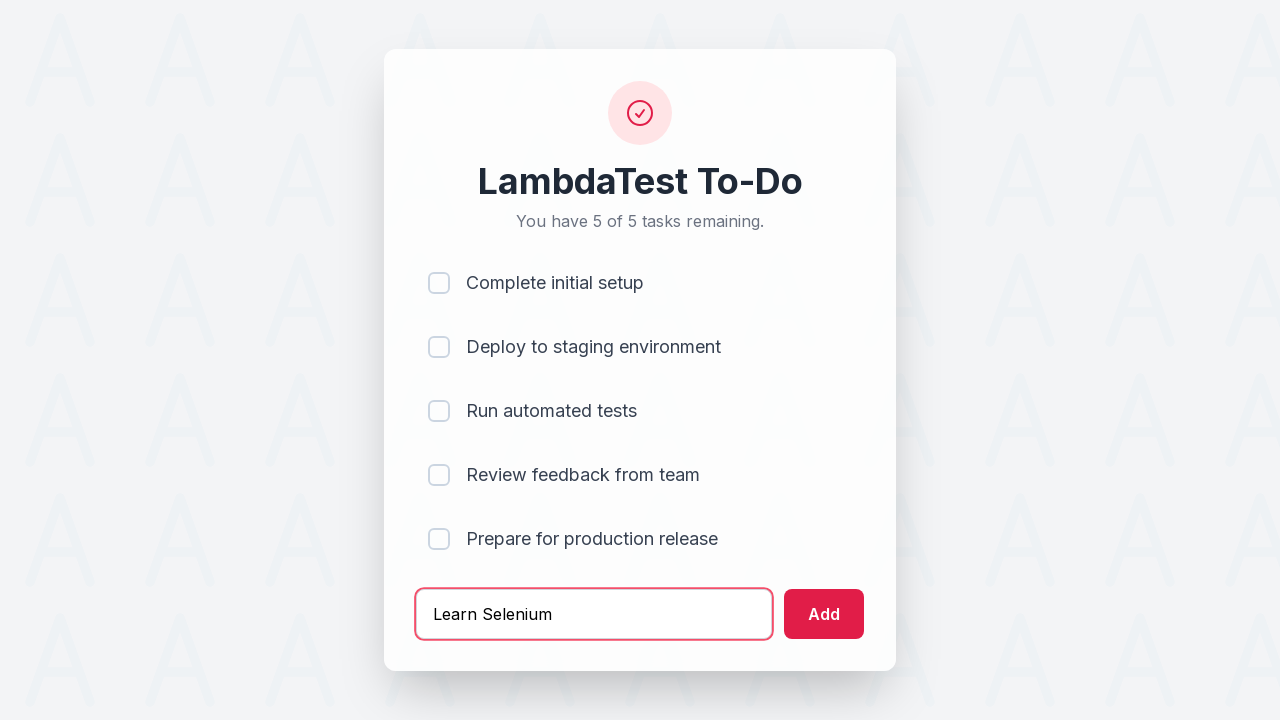

Pressed Enter to submit the todo item on #sampletodotext
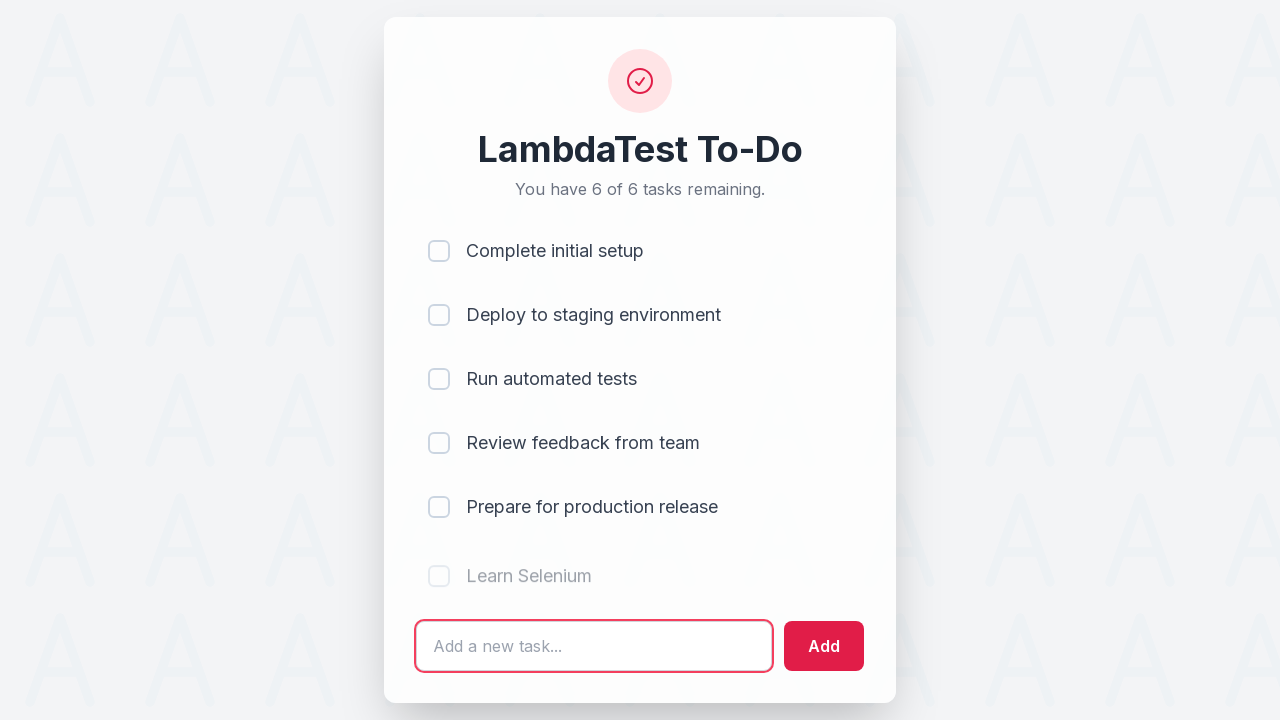

Verified the new todo item appears in the list
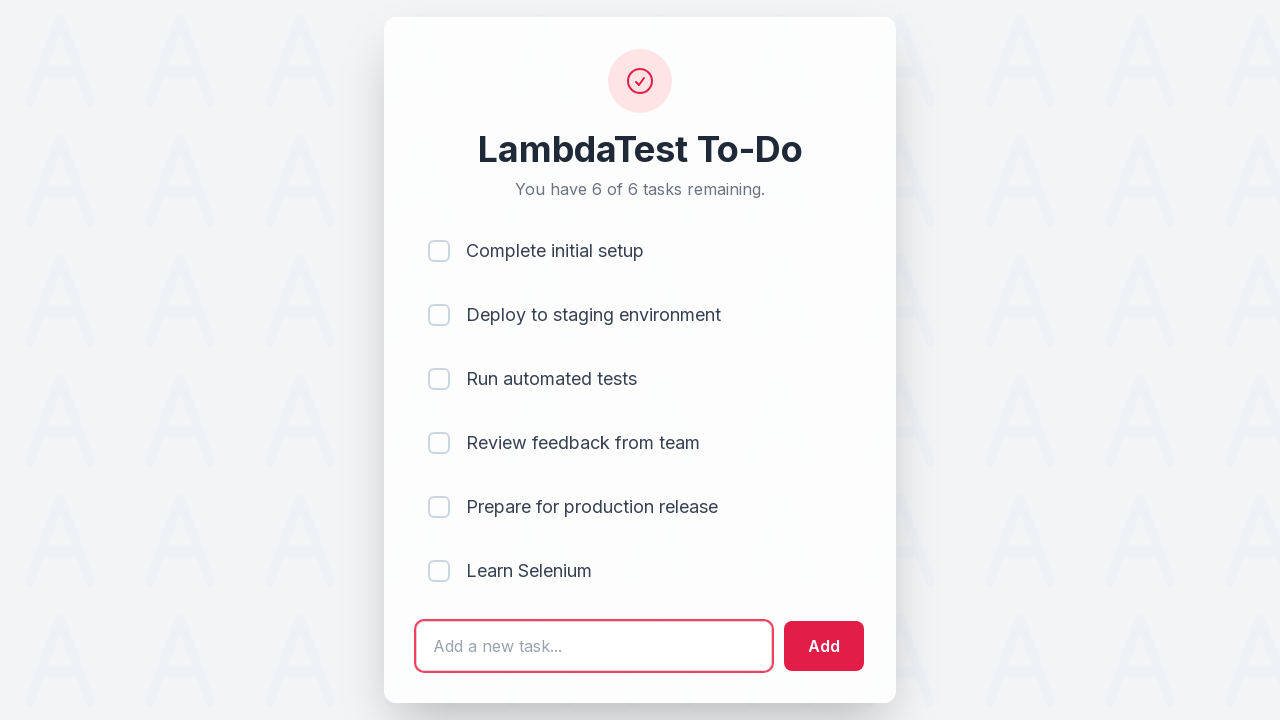

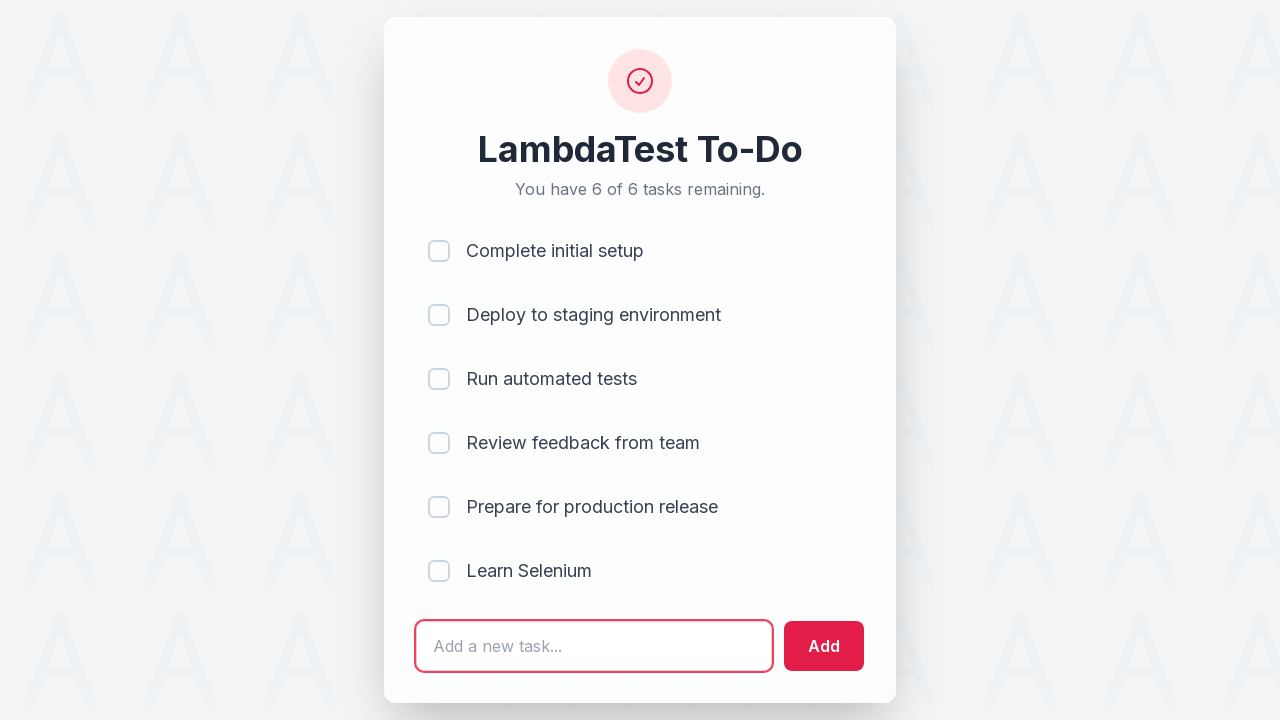